Opens all links in the first column of the footer section in new tabs and retrieves the title of each opened page

Starting URL: https://rahulshettyacademy.com/AutomationPractice/

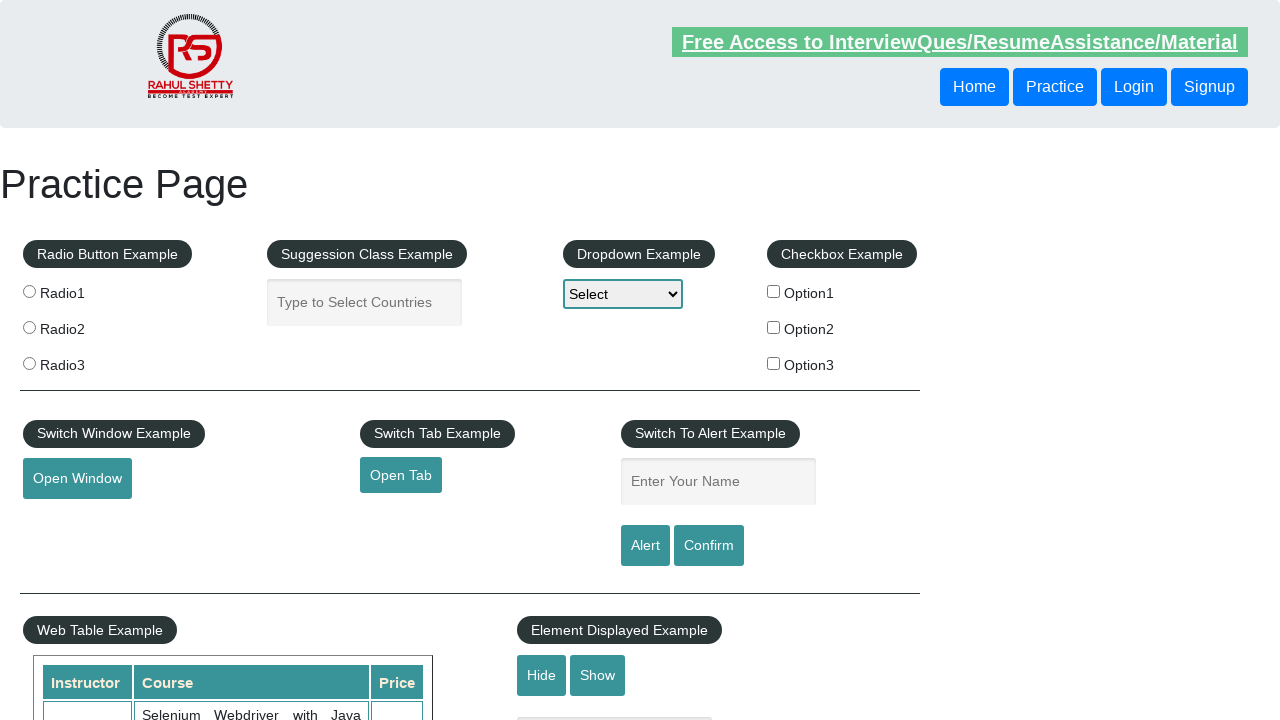

Located the first column of the footer section
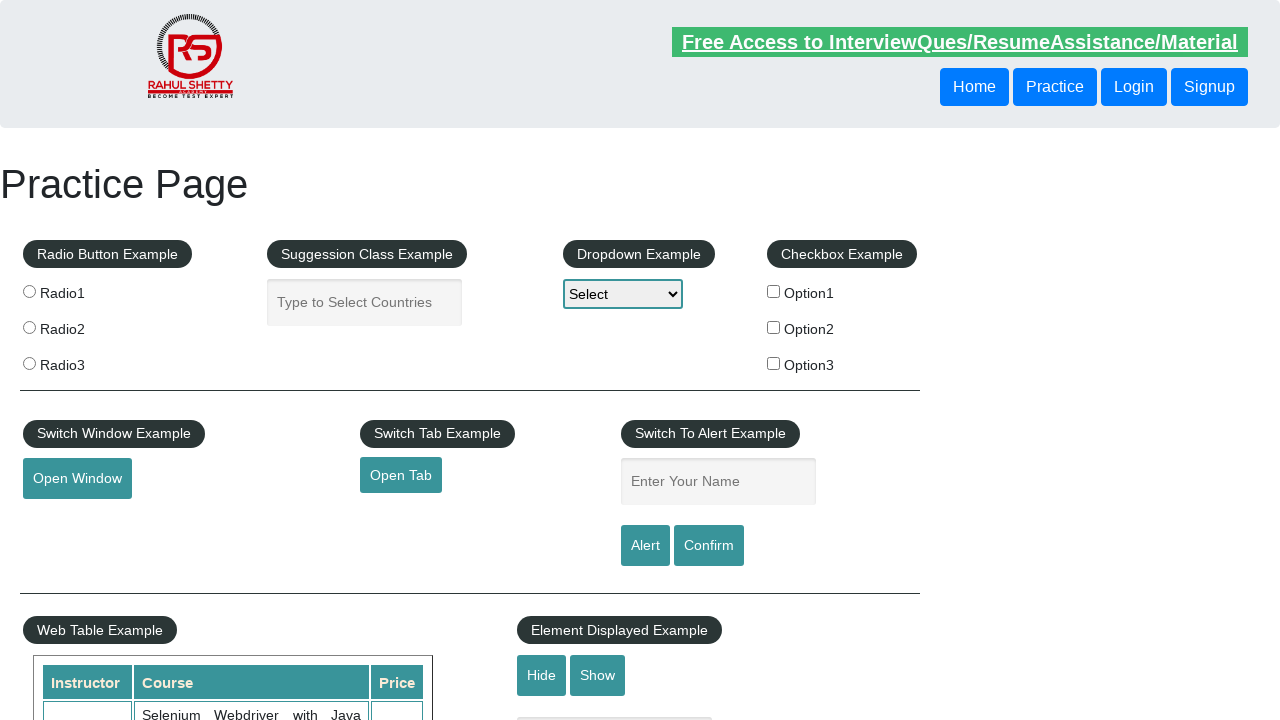

Retrieved all links from the first footer column
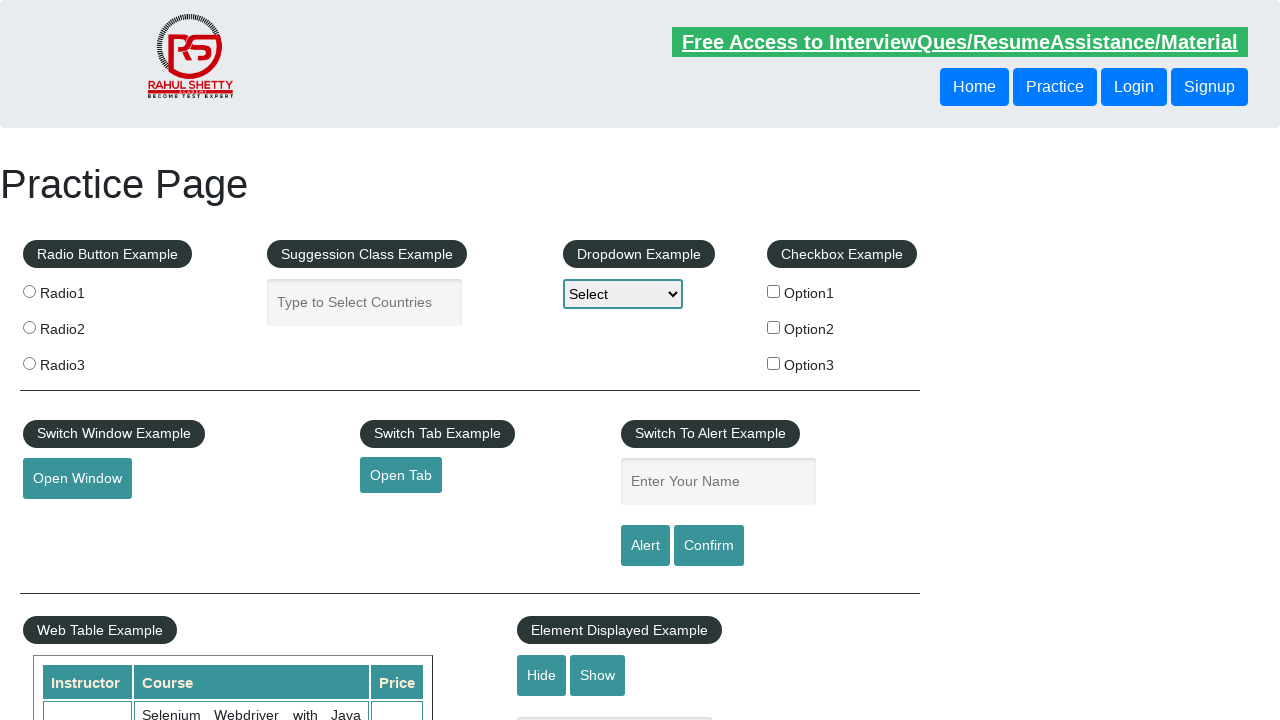

Stored reference to the original page
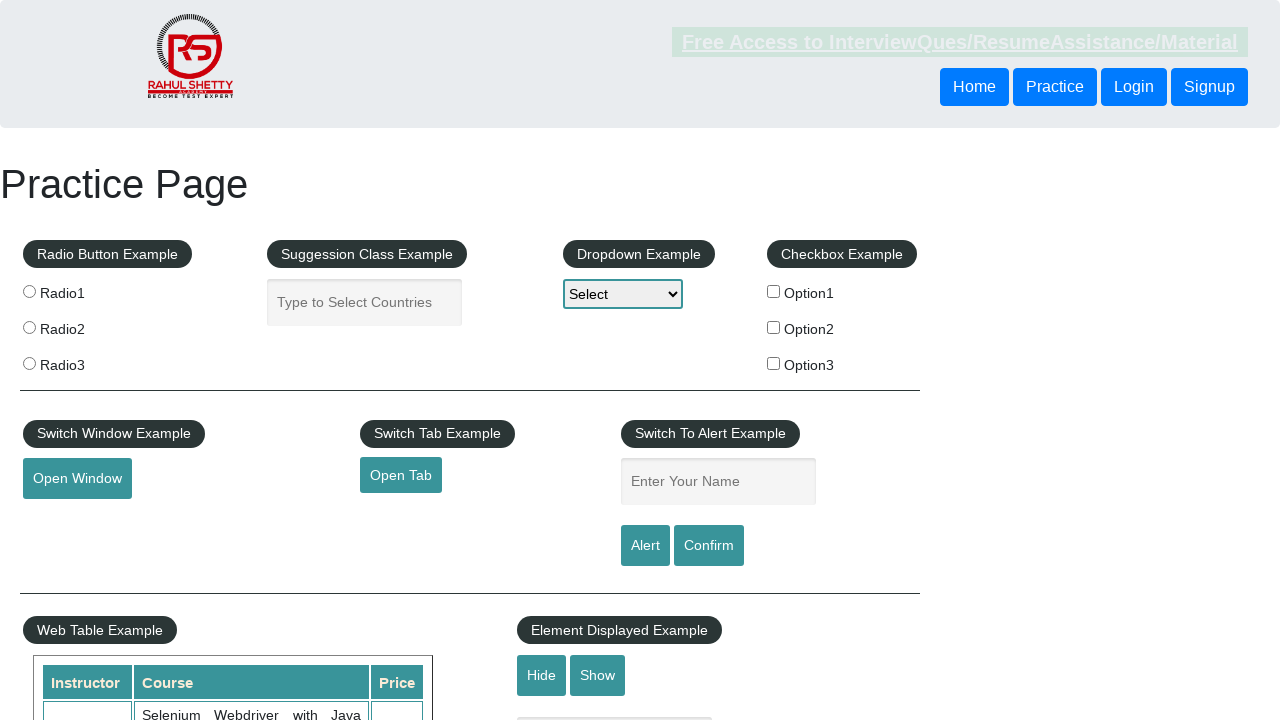

Opened footer link 1 in a new tab using Ctrl+Click at (68, 520) on xpath=//div[@id='gf-BIG']//tr/td[1] >> a >> nth=1
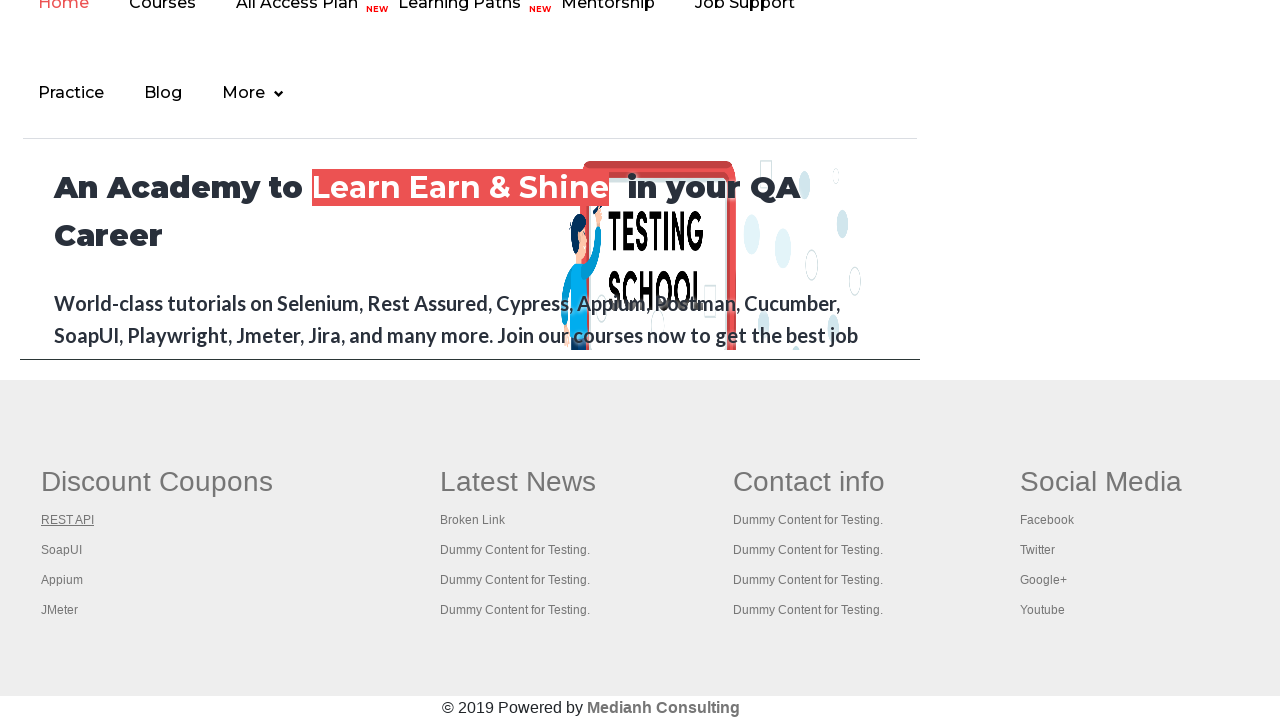

Waited 500ms for new tab to open
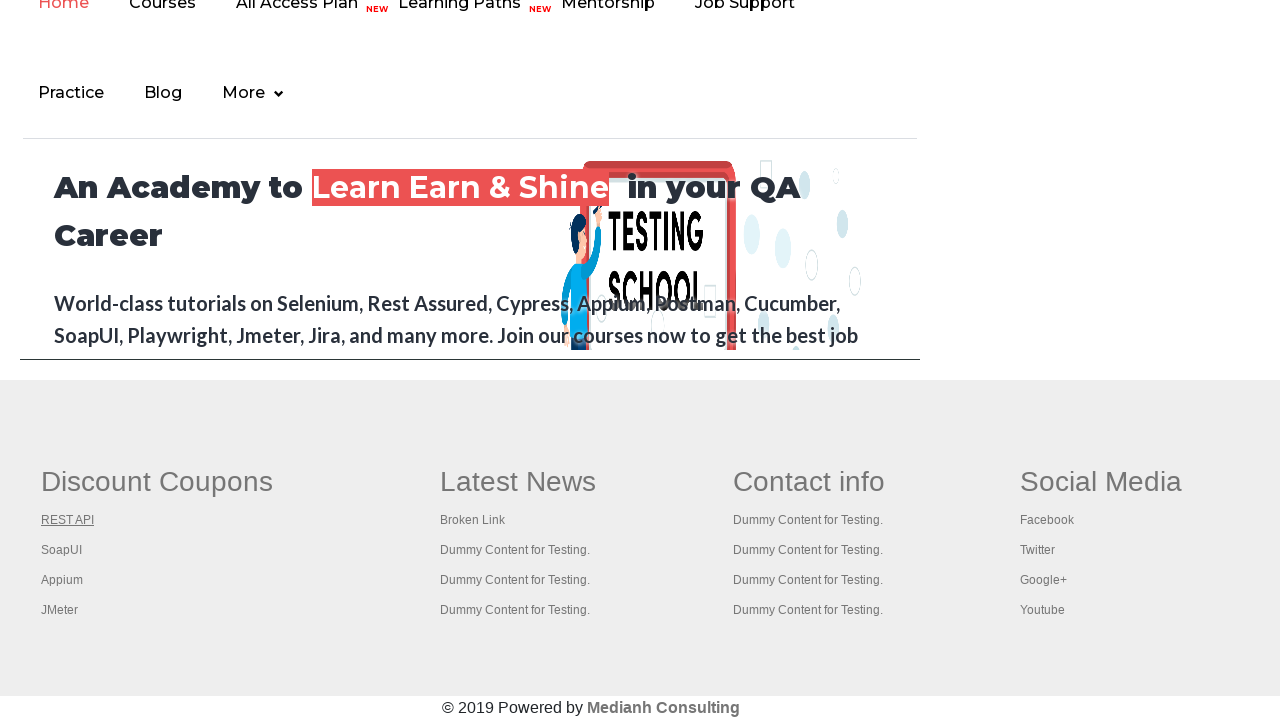

Captured newly opened page 1
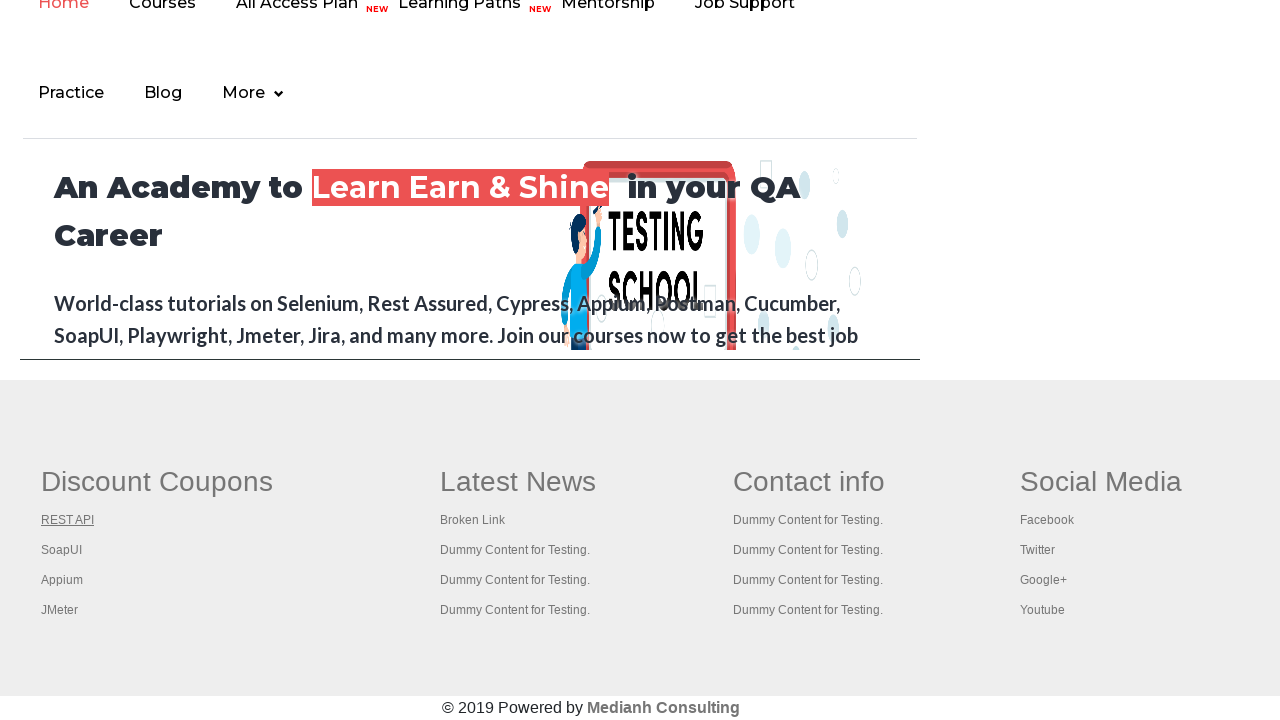

Opened footer link 2 in a new tab using Ctrl+Click at (62, 550) on xpath=//div[@id='gf-BIG']//tr/td[1] >> a >> nth=2
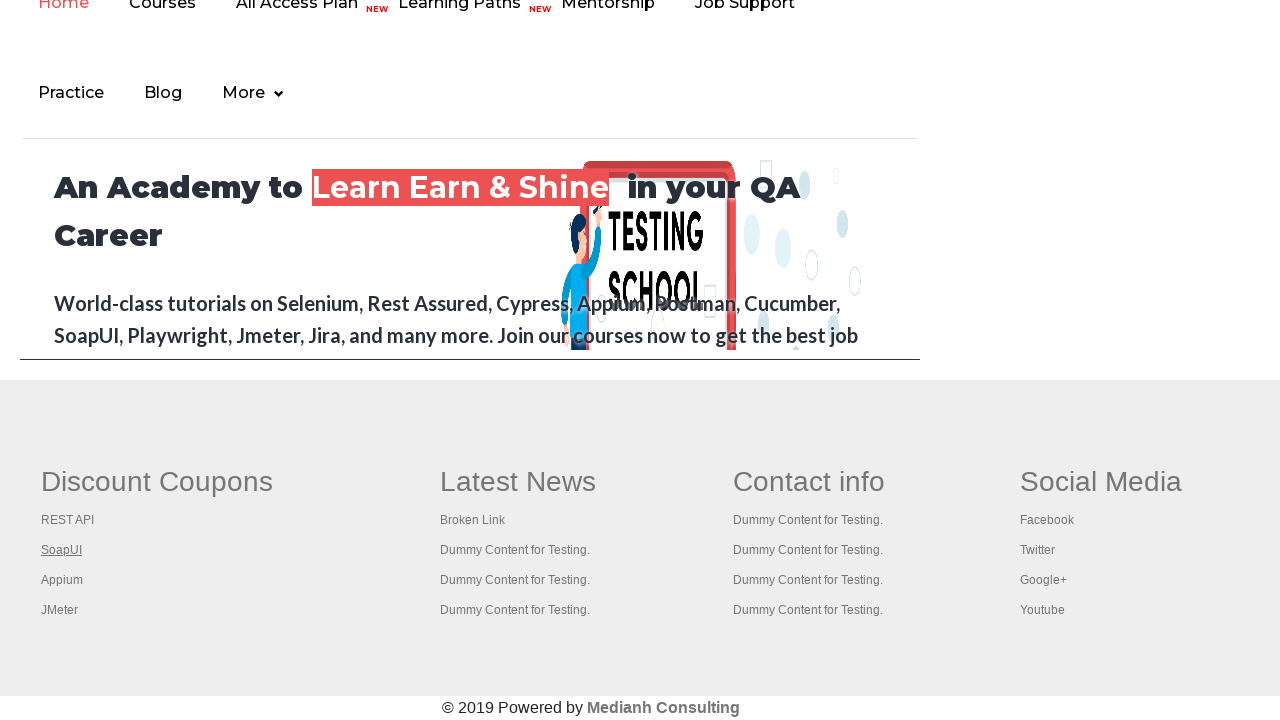

Waited 500ms for new tab to open
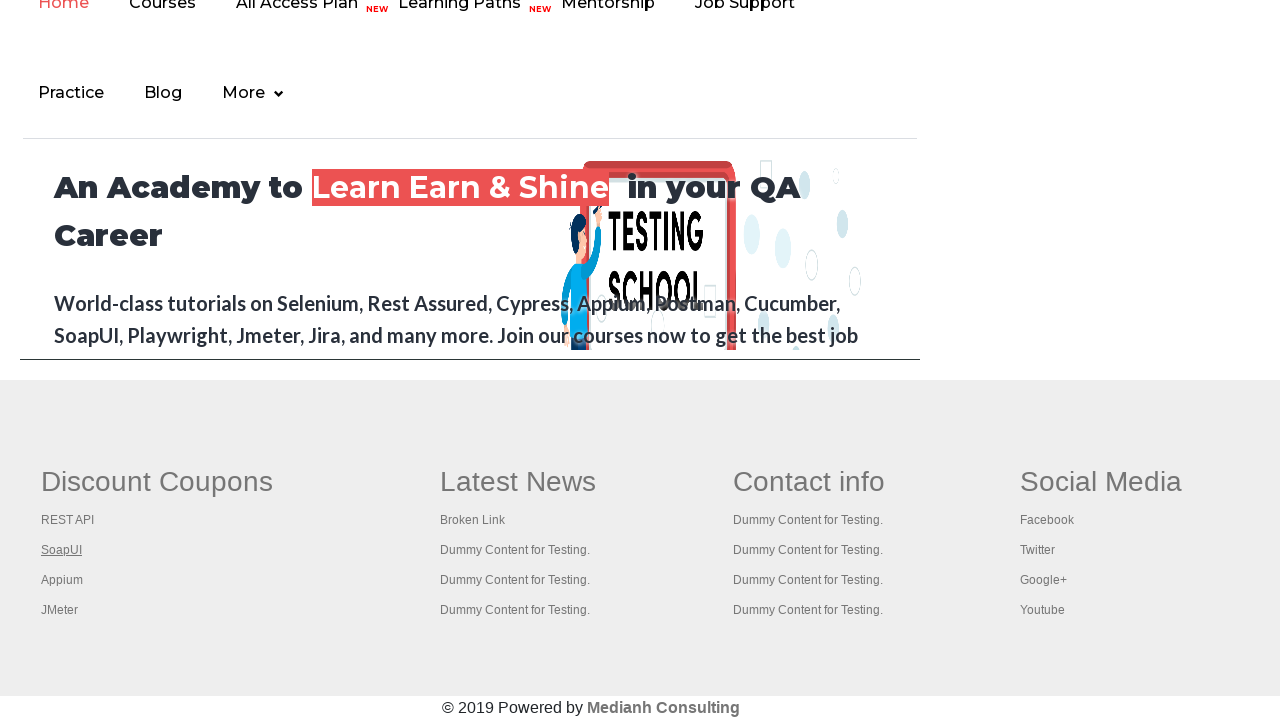

Captured newly opened page 2
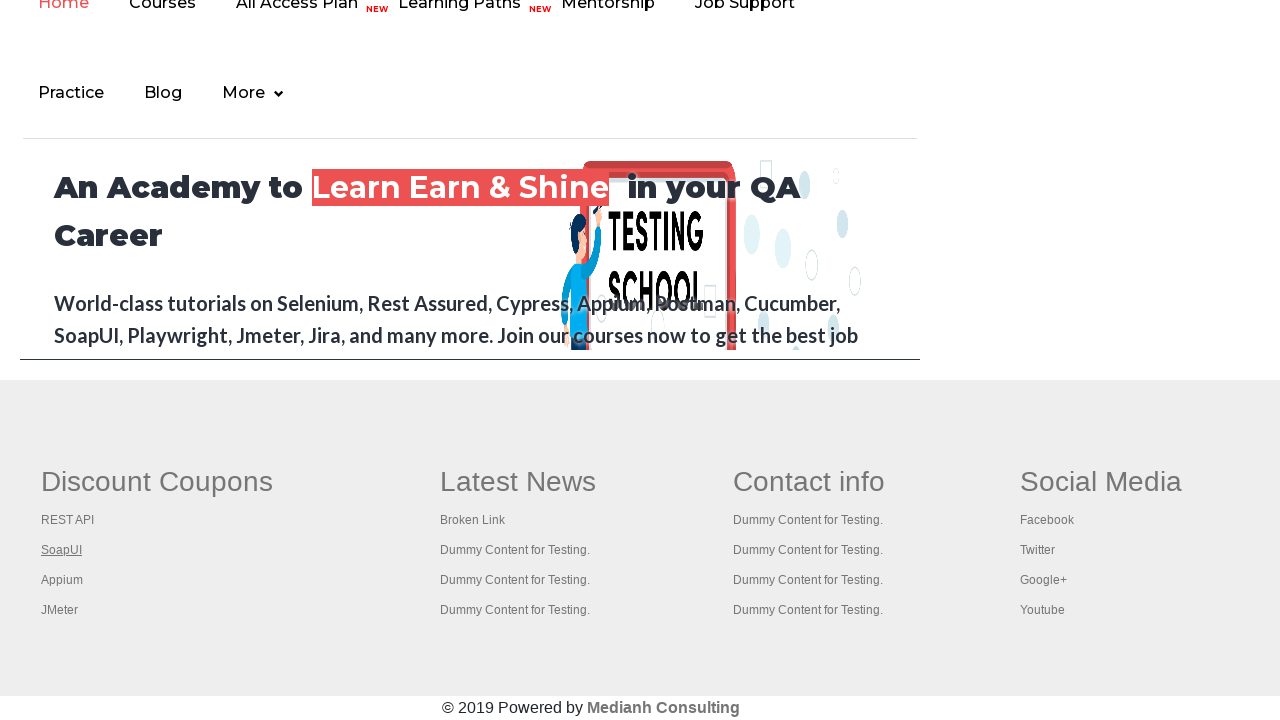

Opened footer link 3 in a new tab using Ctrl+Click at (62, 580) on xpath=//div[@id='gf-BIG']//tr/td[1] >> a >> nth=3
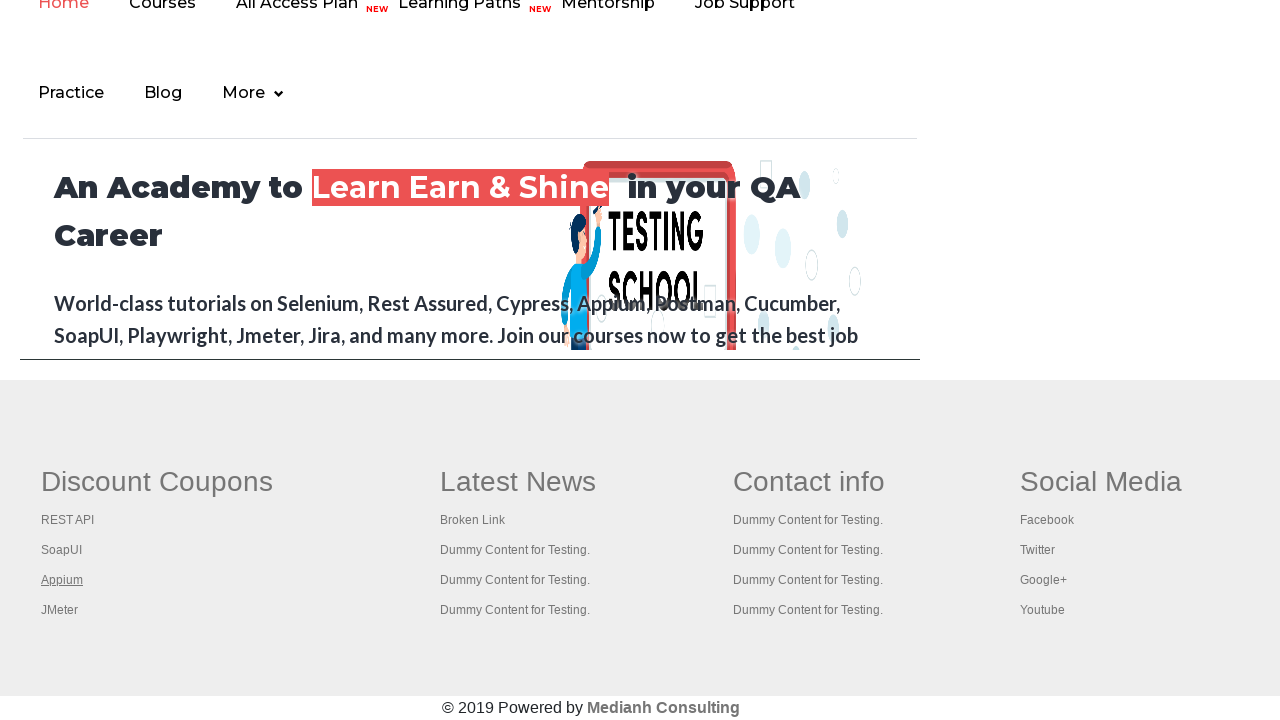

Waited 500ms for new tab to open
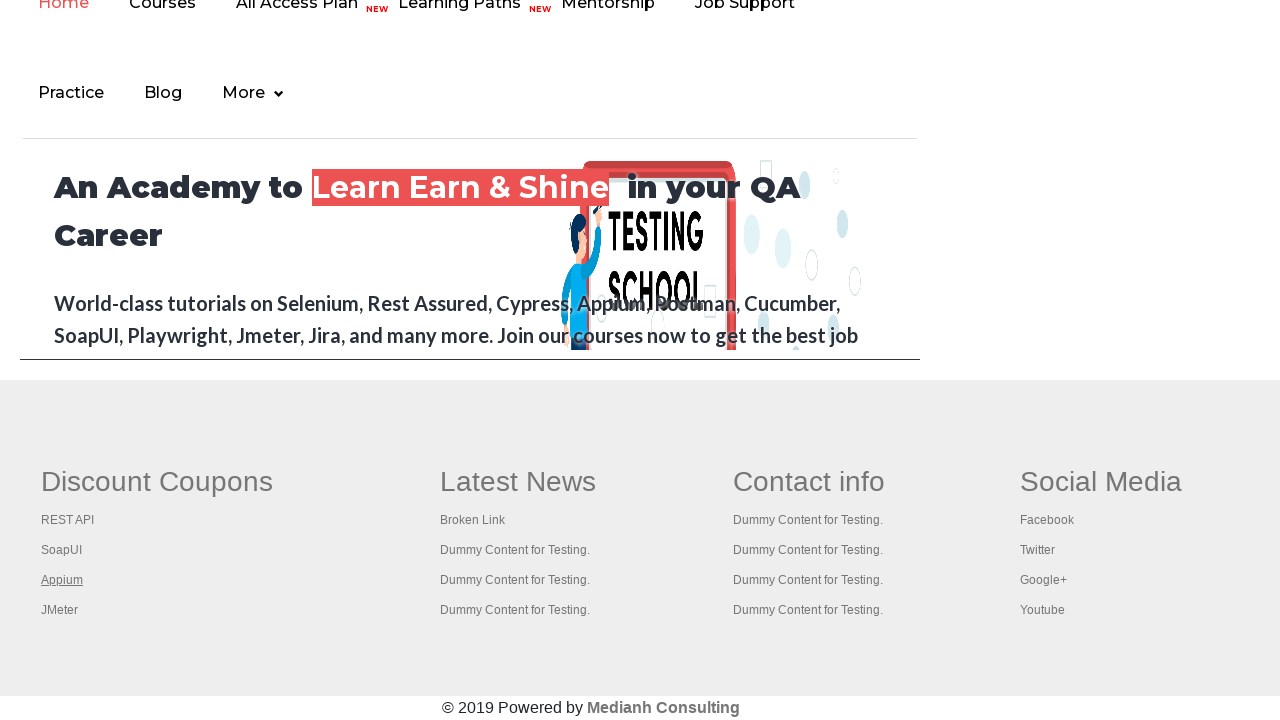

Captured newly opened page 3
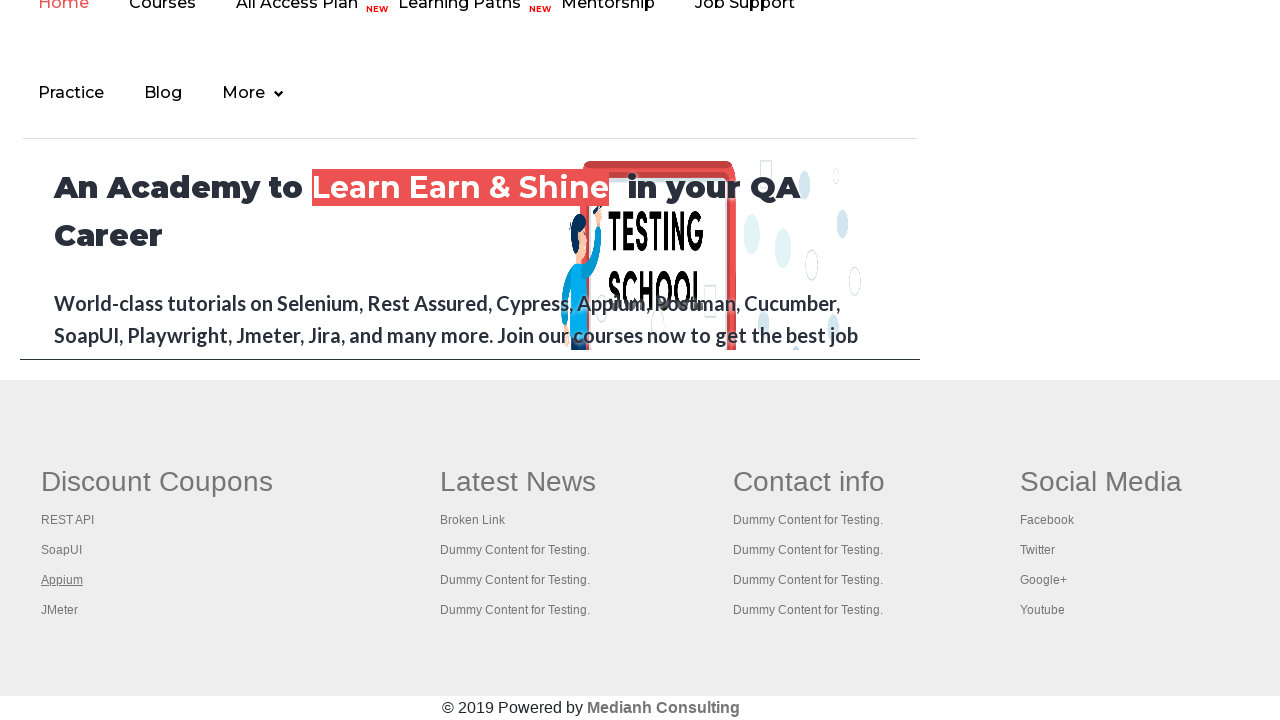

Opened footer link 4 in a new tab using Ctrl+Click at (60, 610) on xpath=//div[@id='gf-BIG']//tr/td[1] >> a >> nth=4
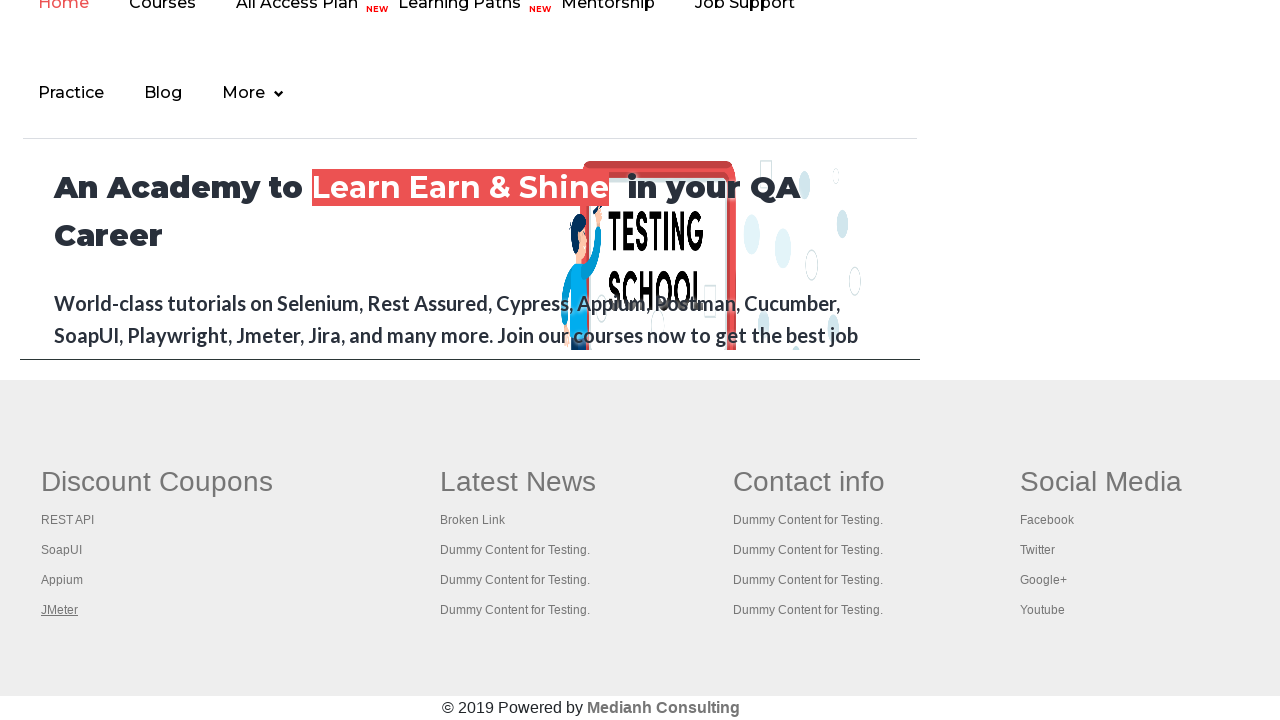

Waited 500ms for new tab to open
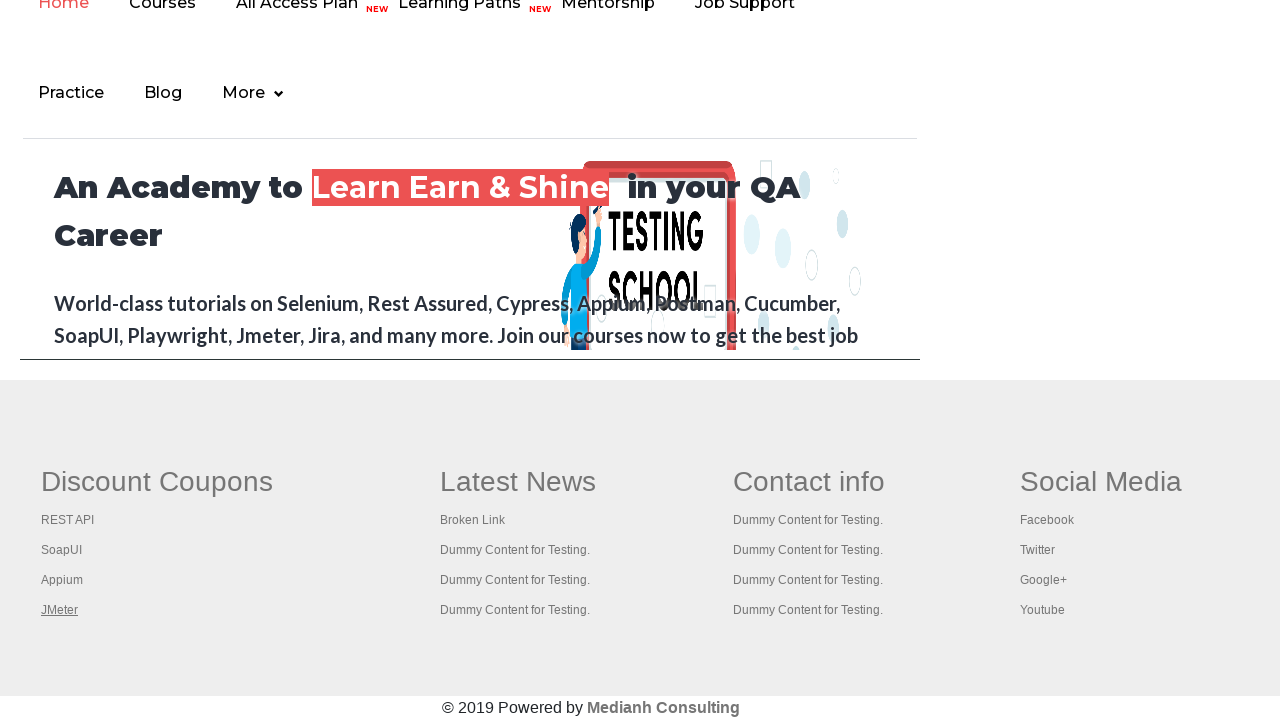

Captured newly opened page 4
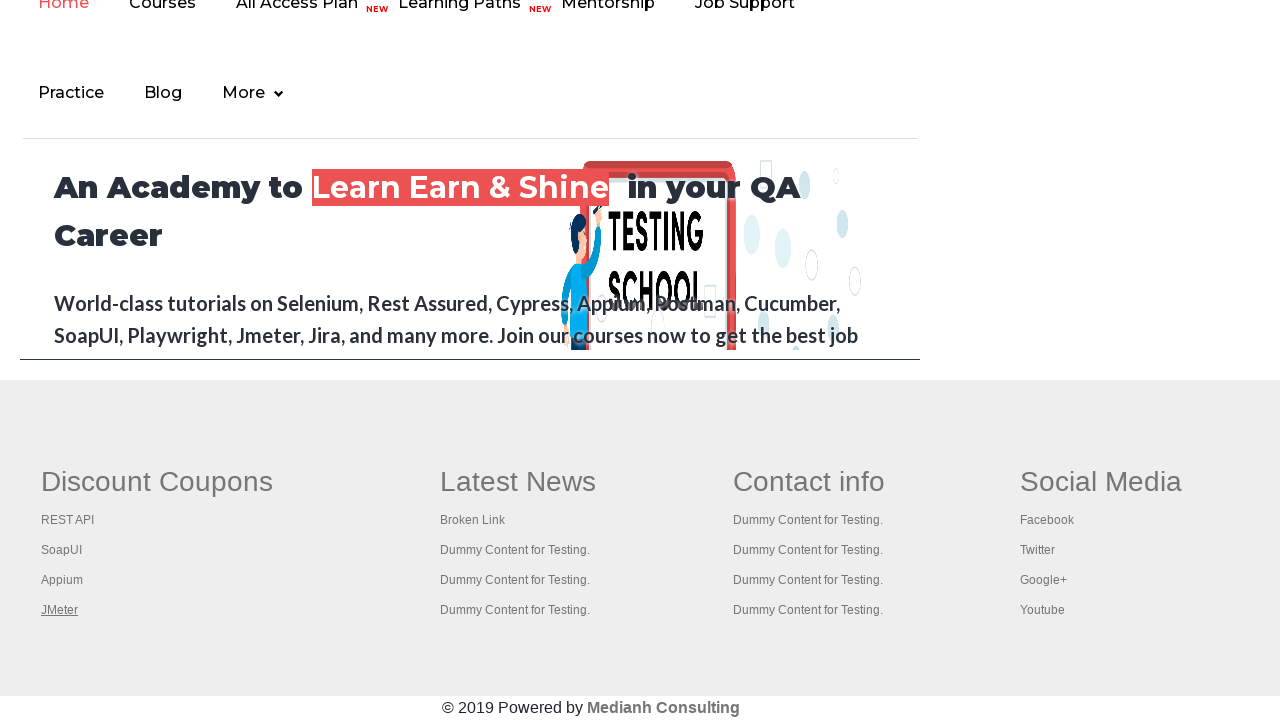

Waited for opened page 1 to load (domcontentloaded)
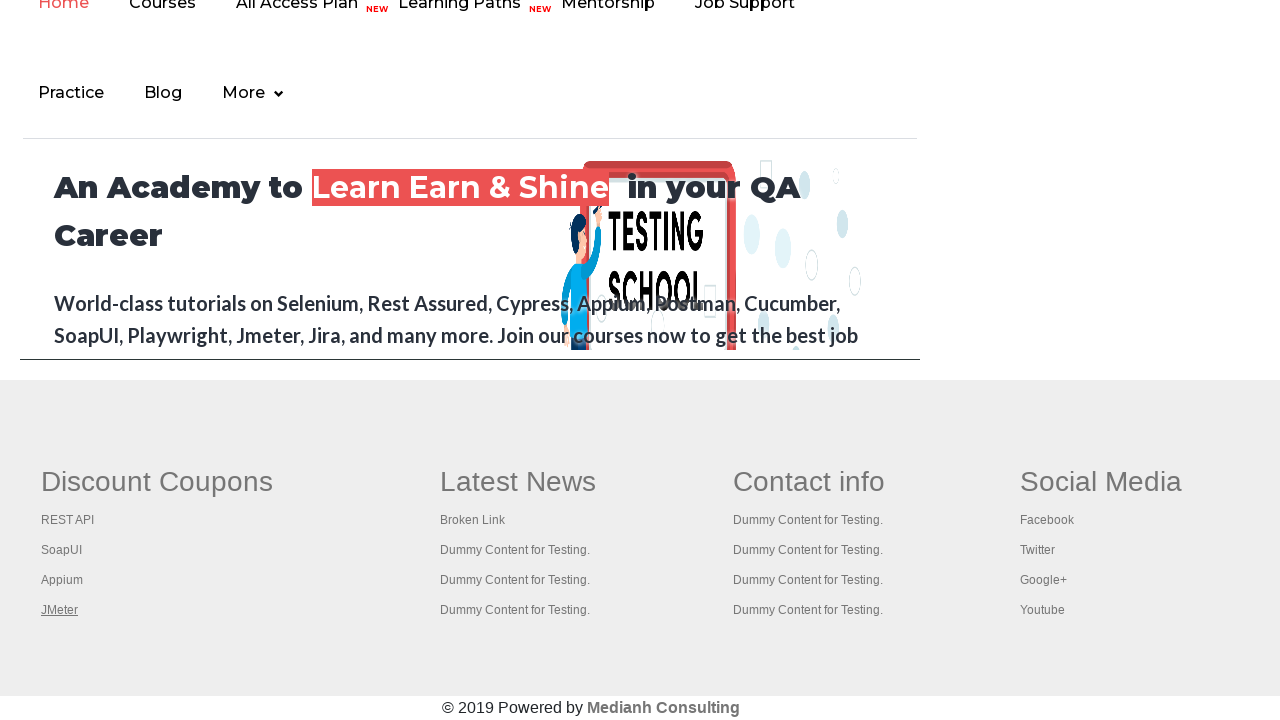

Retrieved and printed title from opened page 1: 'REST API Tutorial'
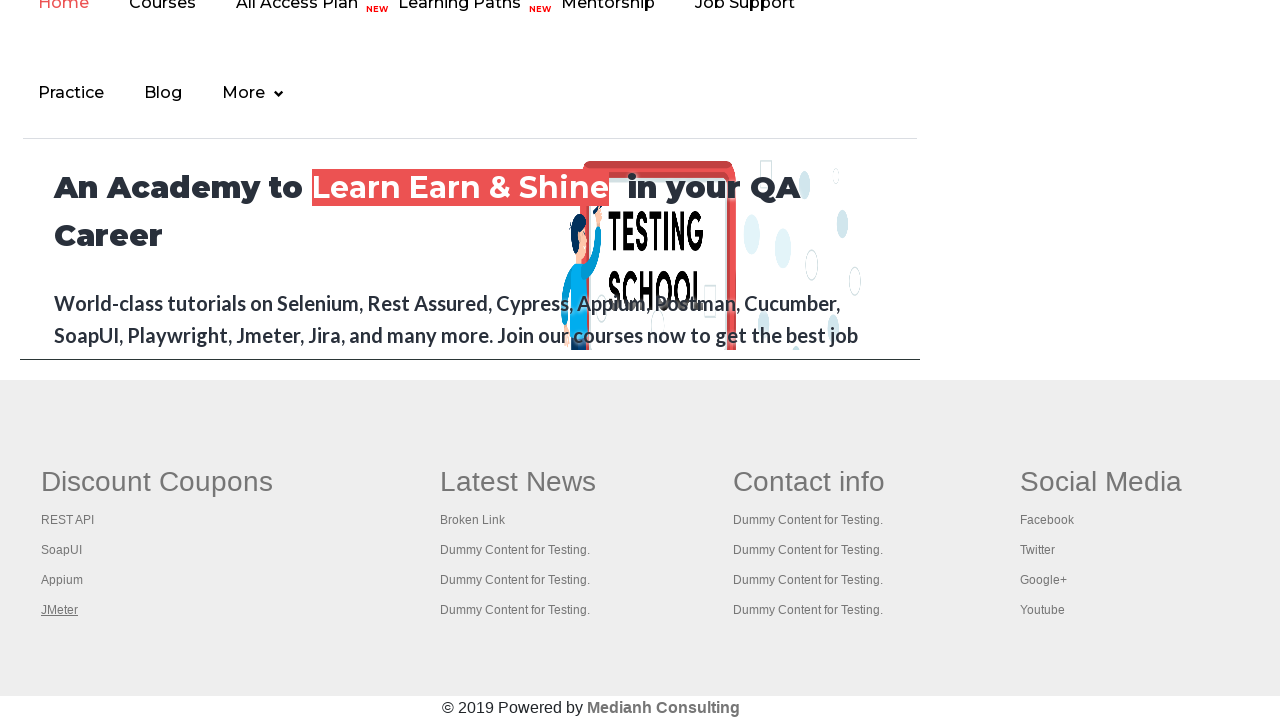

Waited for opened page 2 to load (domcontentloaded)
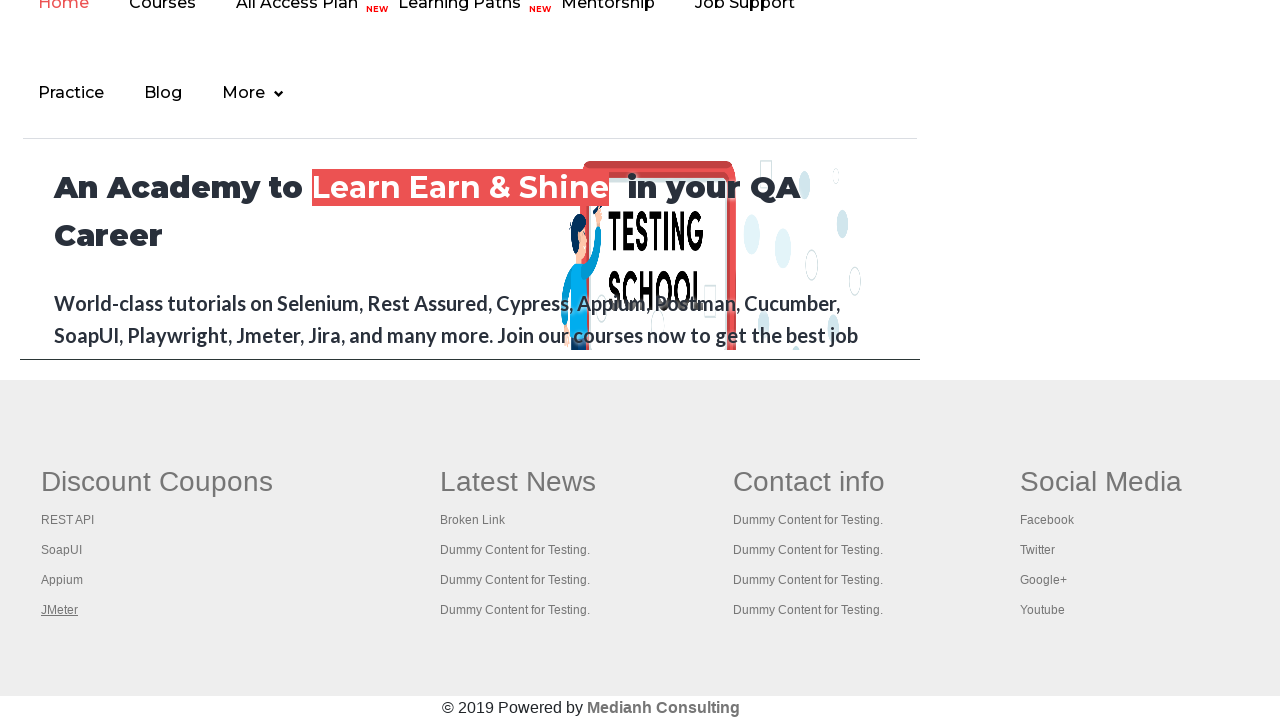

Retrieved and printed title from opened page 2: 'The World’s Most Popular API Testing Tool | SoapUI'
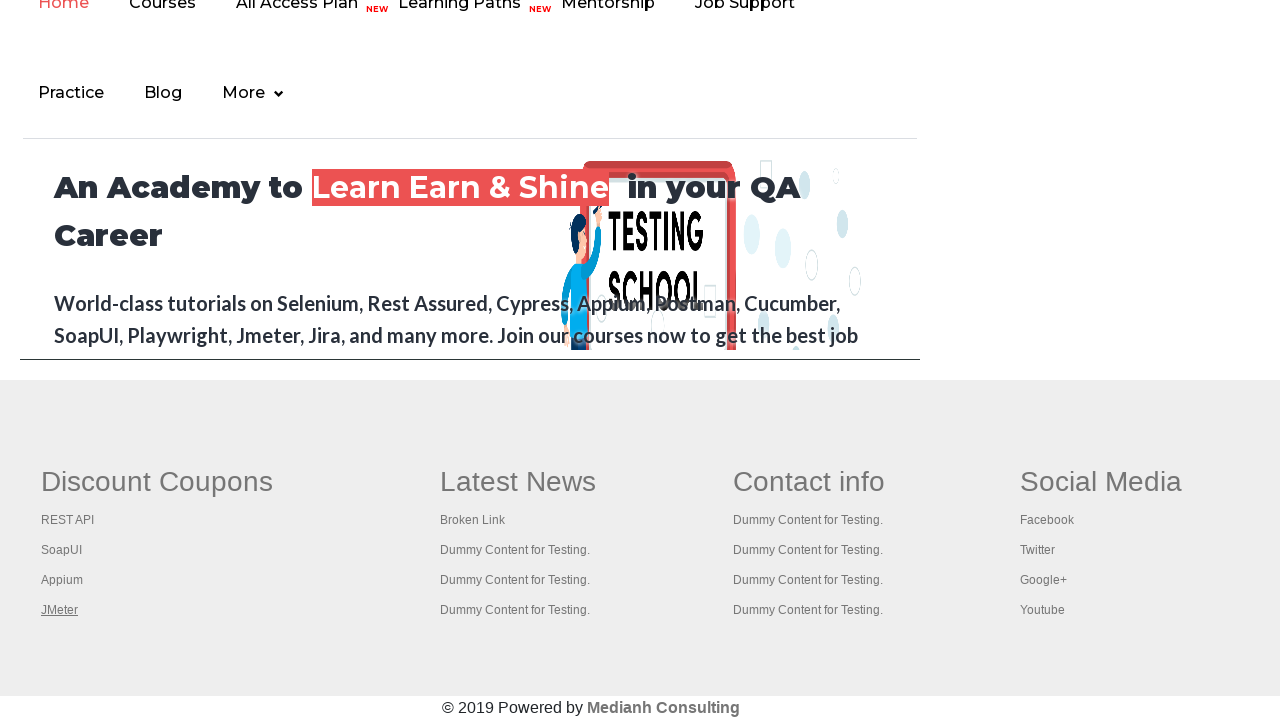

Waited for opened page 3 to load (domcontentloaded)
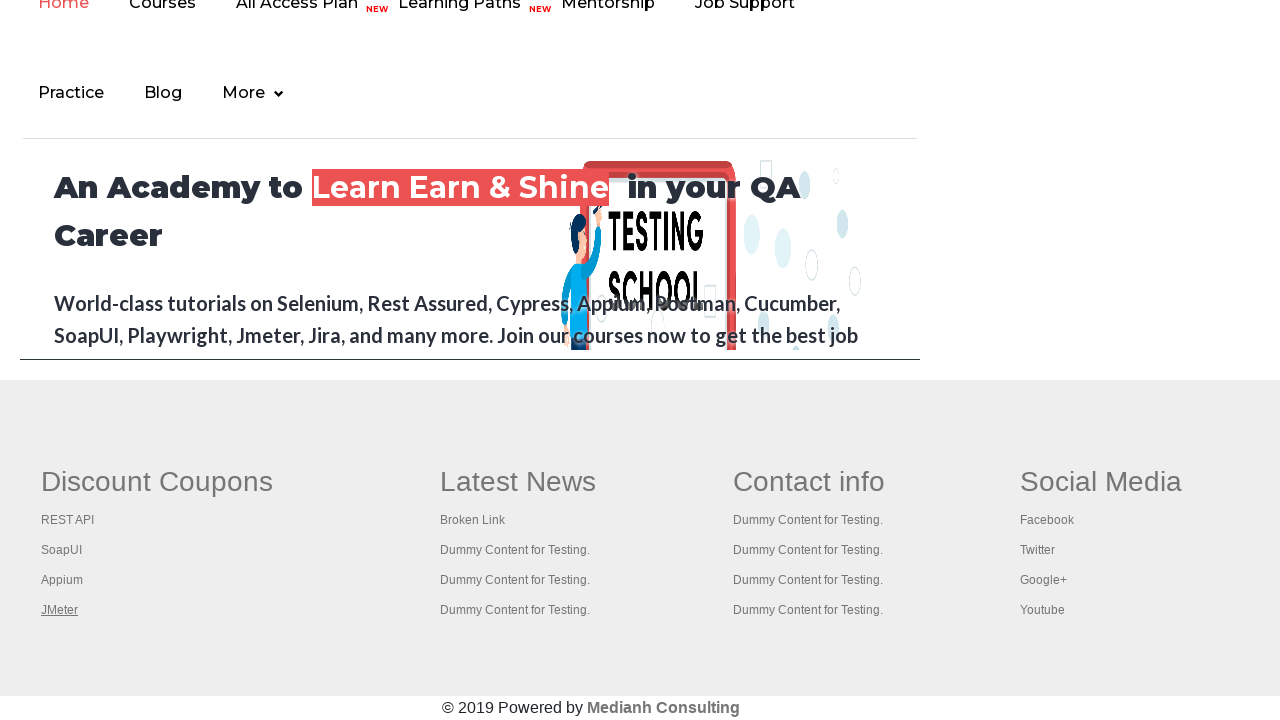

Retrieved and printed title from opened page 3: 'Appium tutorial for Mobile Apps testing | RahulShetty Academy | Rahul'
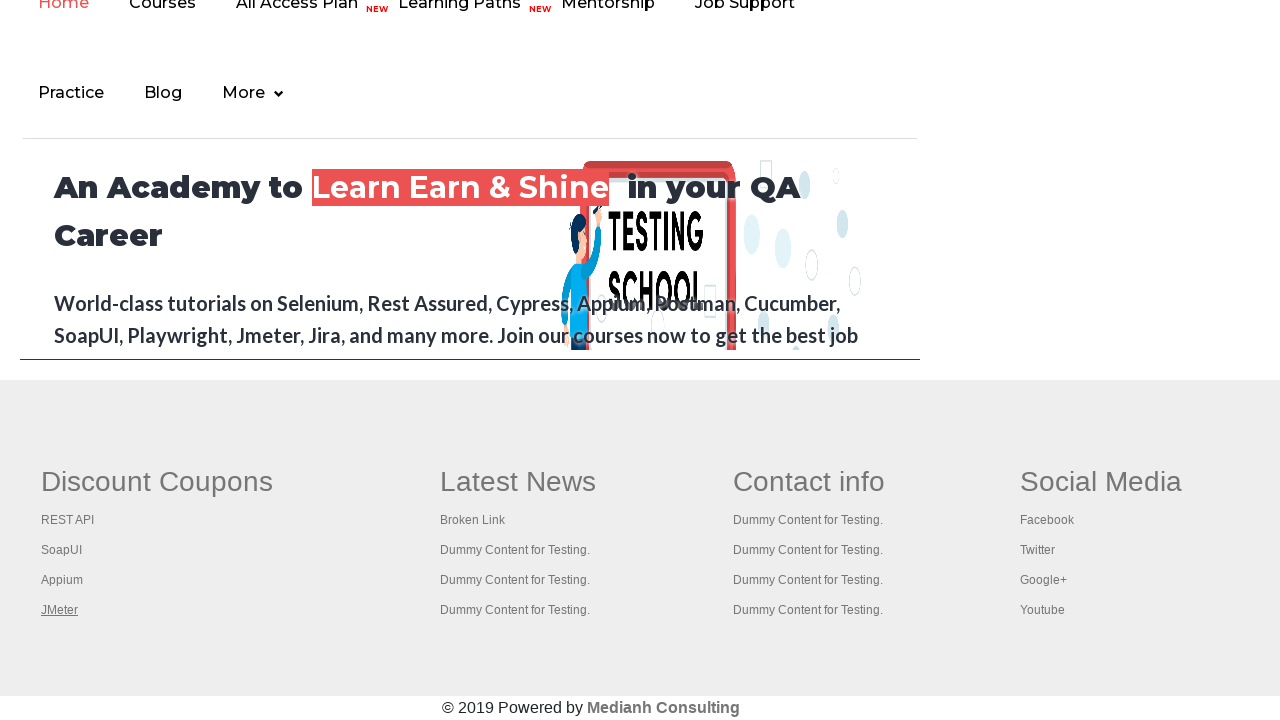

Waited for opened page 4 to load (domcontentloaded)
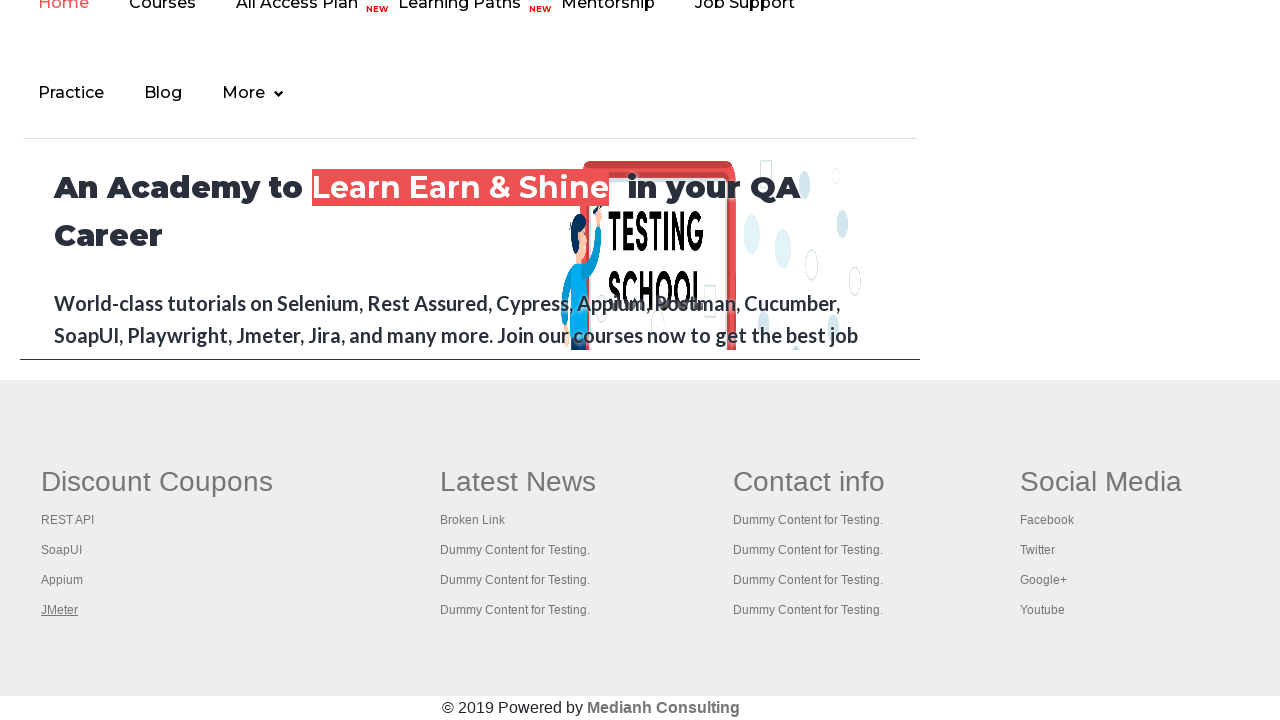

Retrieved and printed title from opened page 4: 'Apache JMeter - Apache JMeter™'
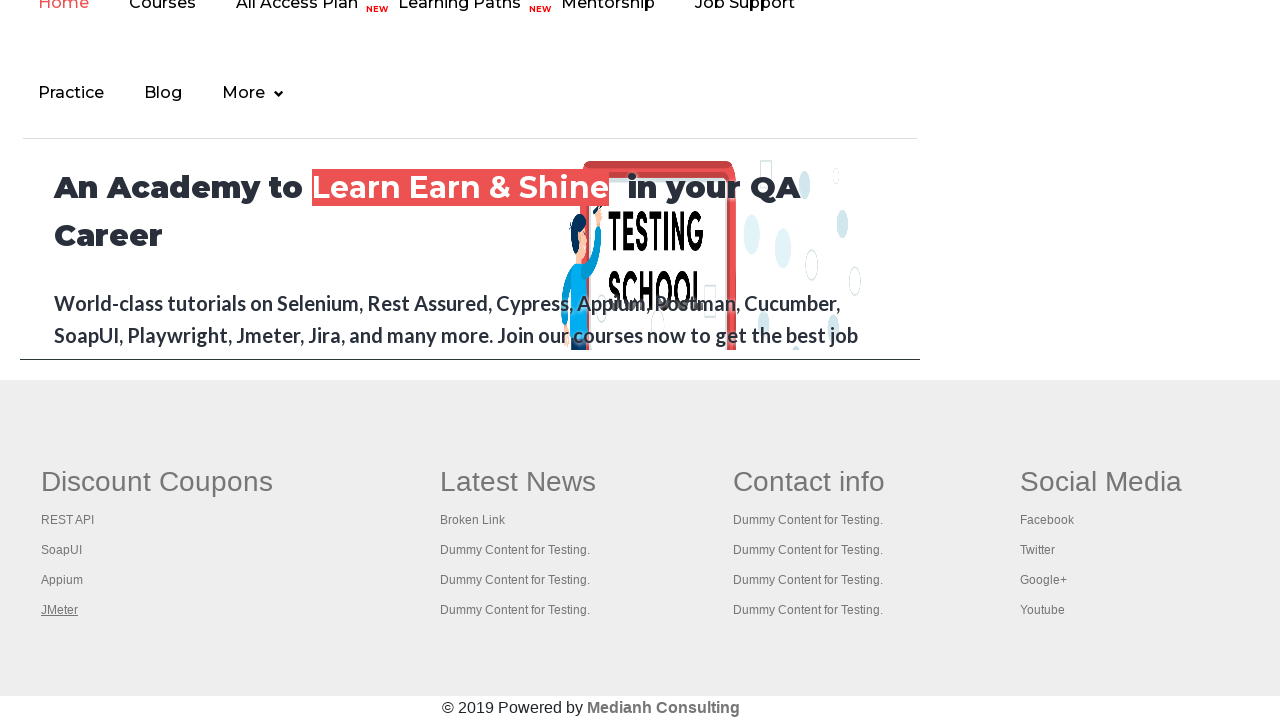

Retrieved and printed title from original page: 'Practice Page'
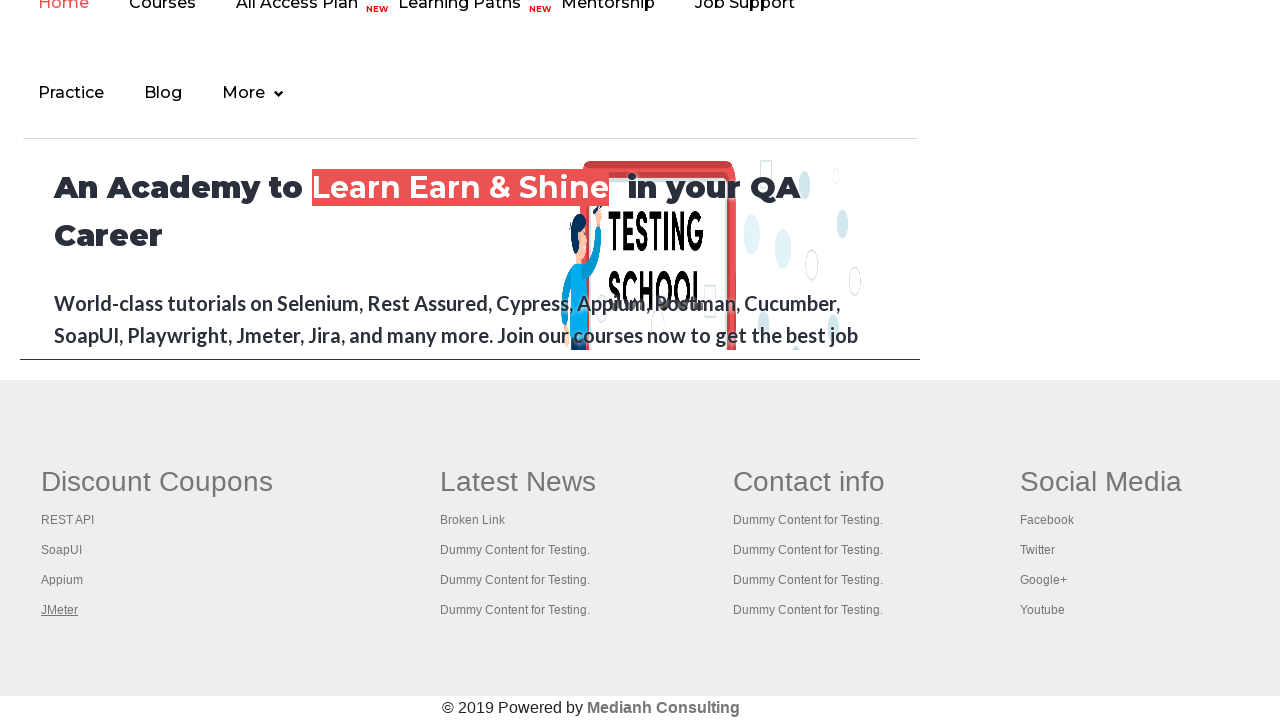

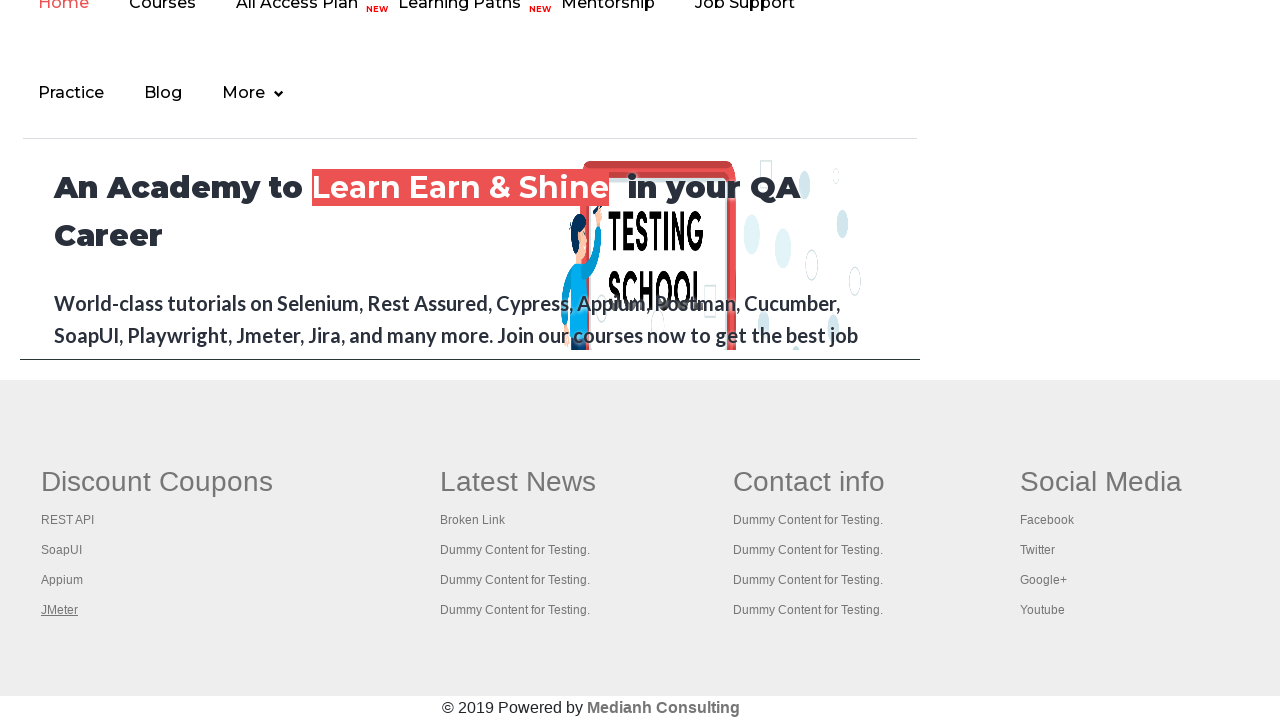